Selects departure and destination cities, then chooses a flight and verifies the purchase page displays correct flight details

Starting URL: https://blazedemo.com

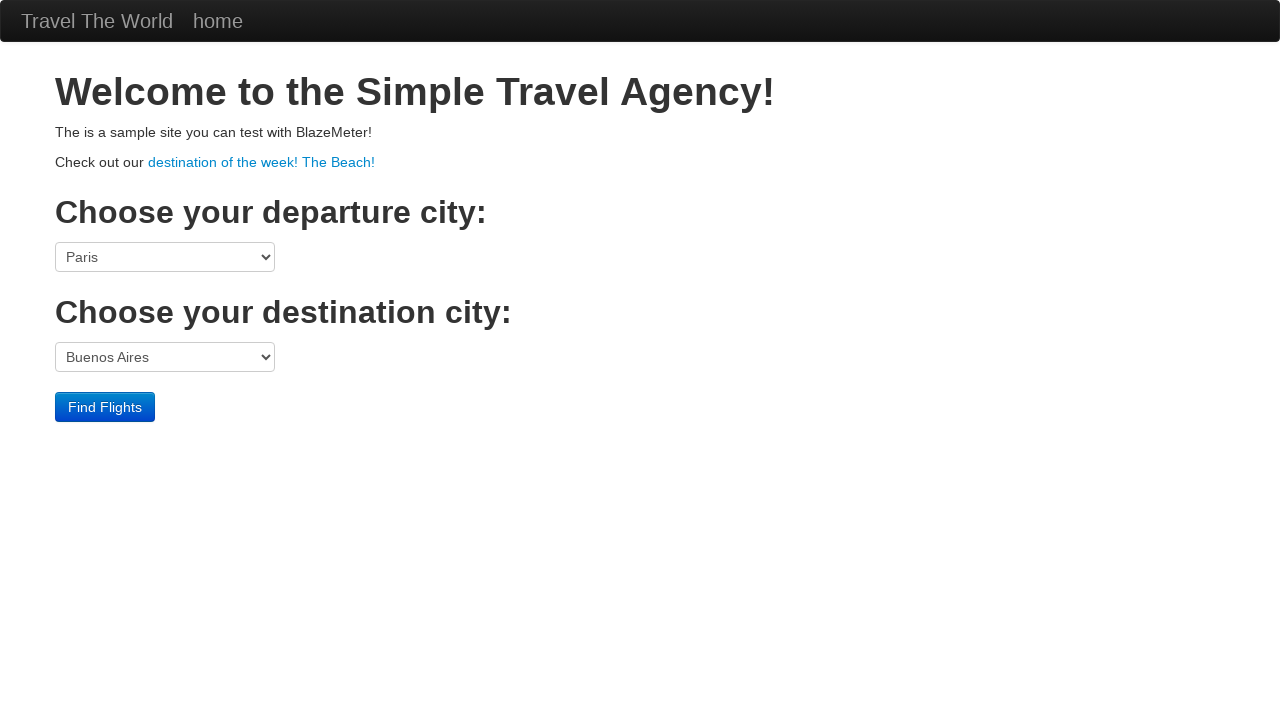

Selected Paris as departure city on select[name='fromPort']
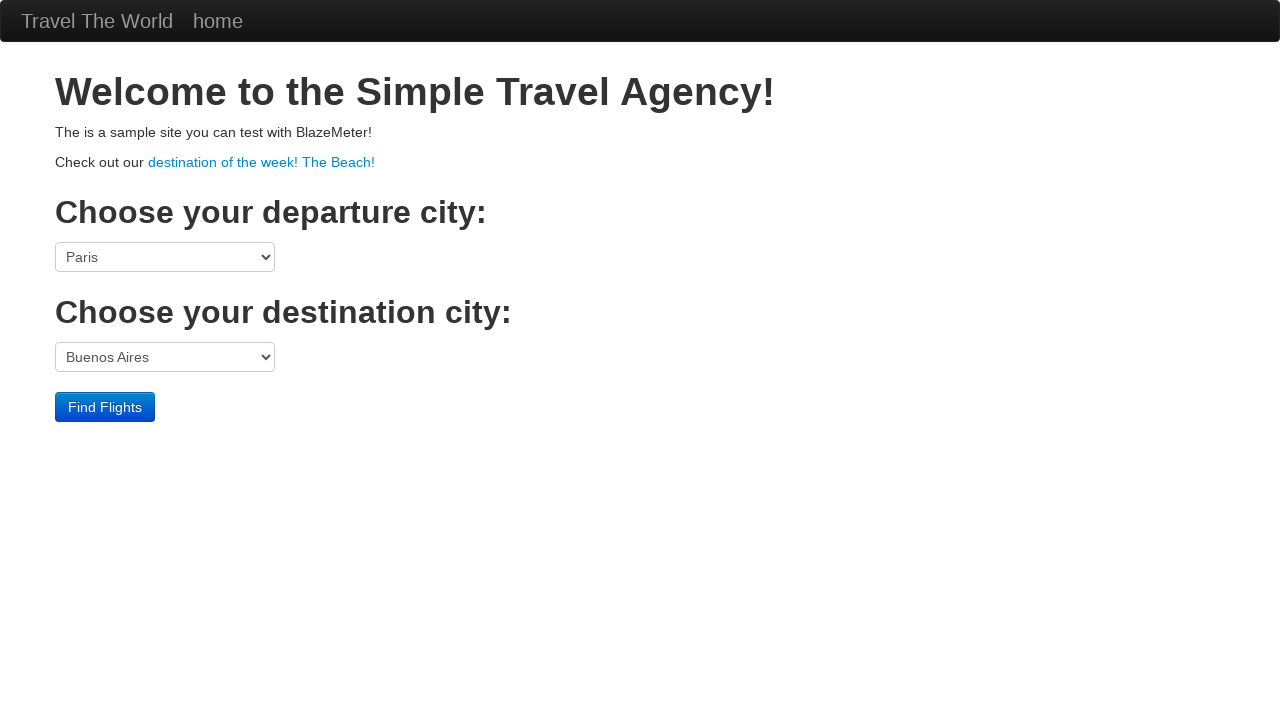

Selected Rome as destination city on select[name='toPort']
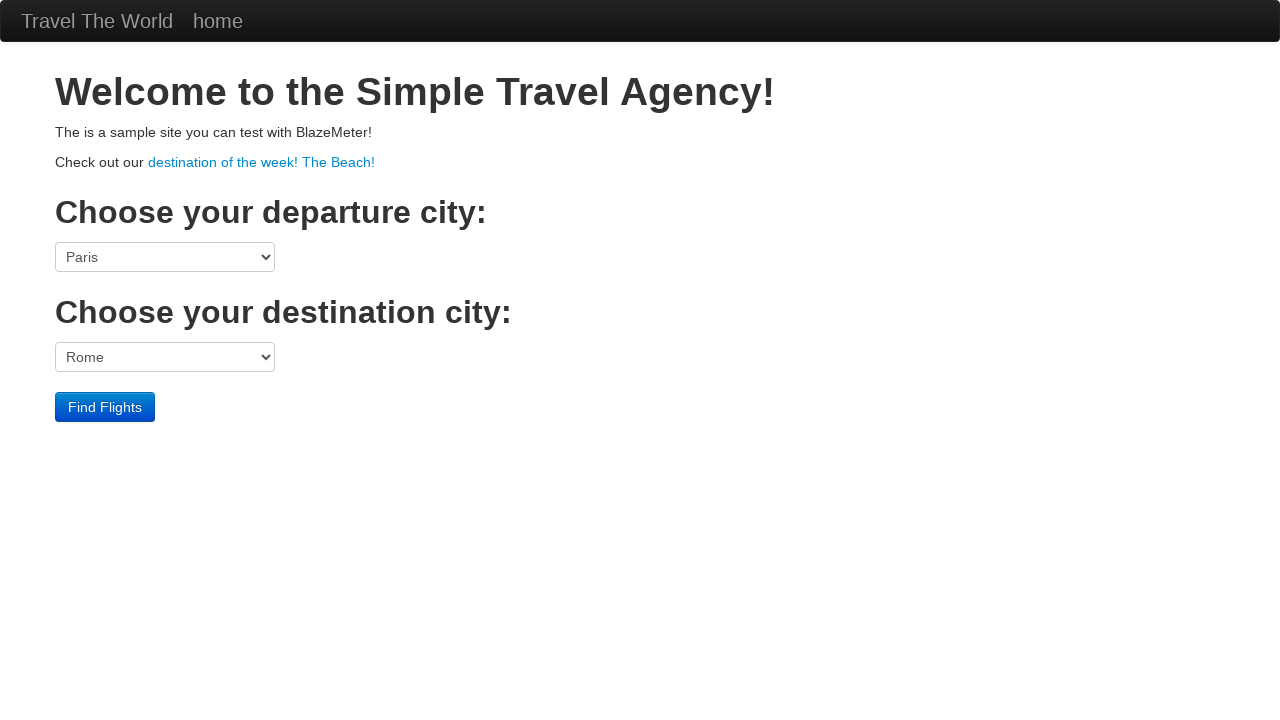

Clicked Find Flights button to search for available flights at (105, 407) on input[type='submit']
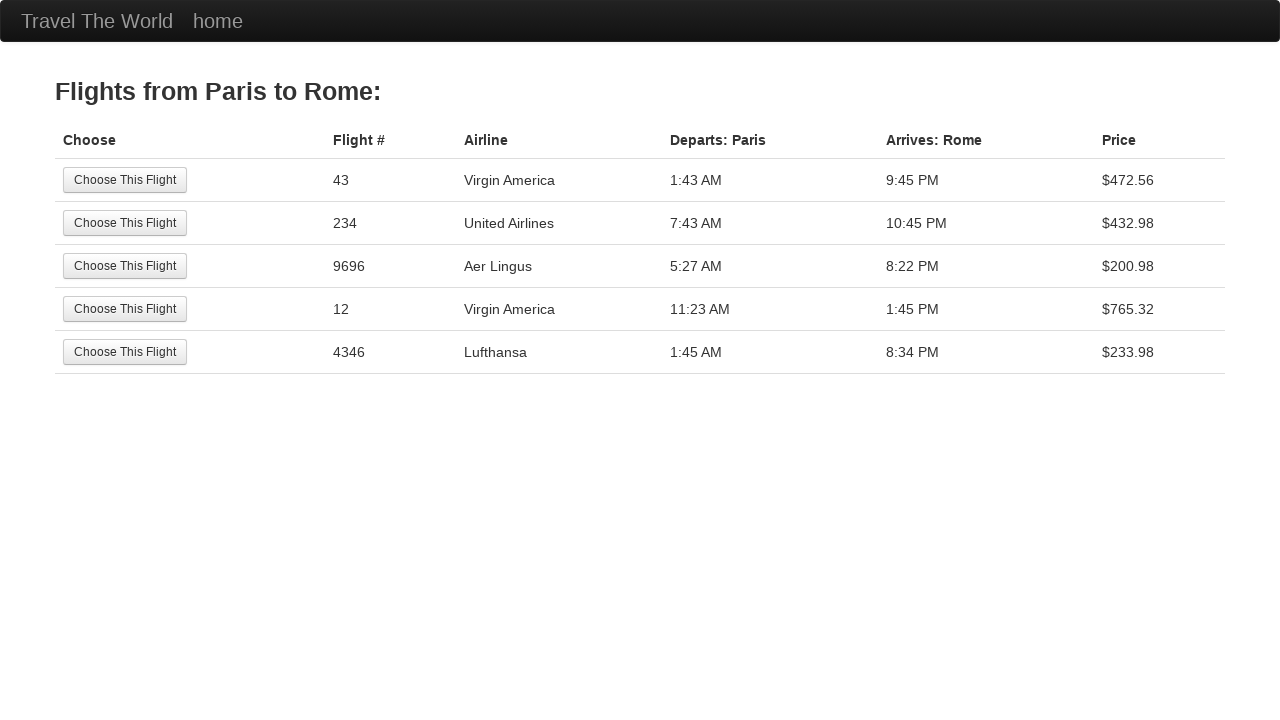

Clicked Choose This Flight button for the first available flight at (125, 180) on input[value='Choose This Flight']
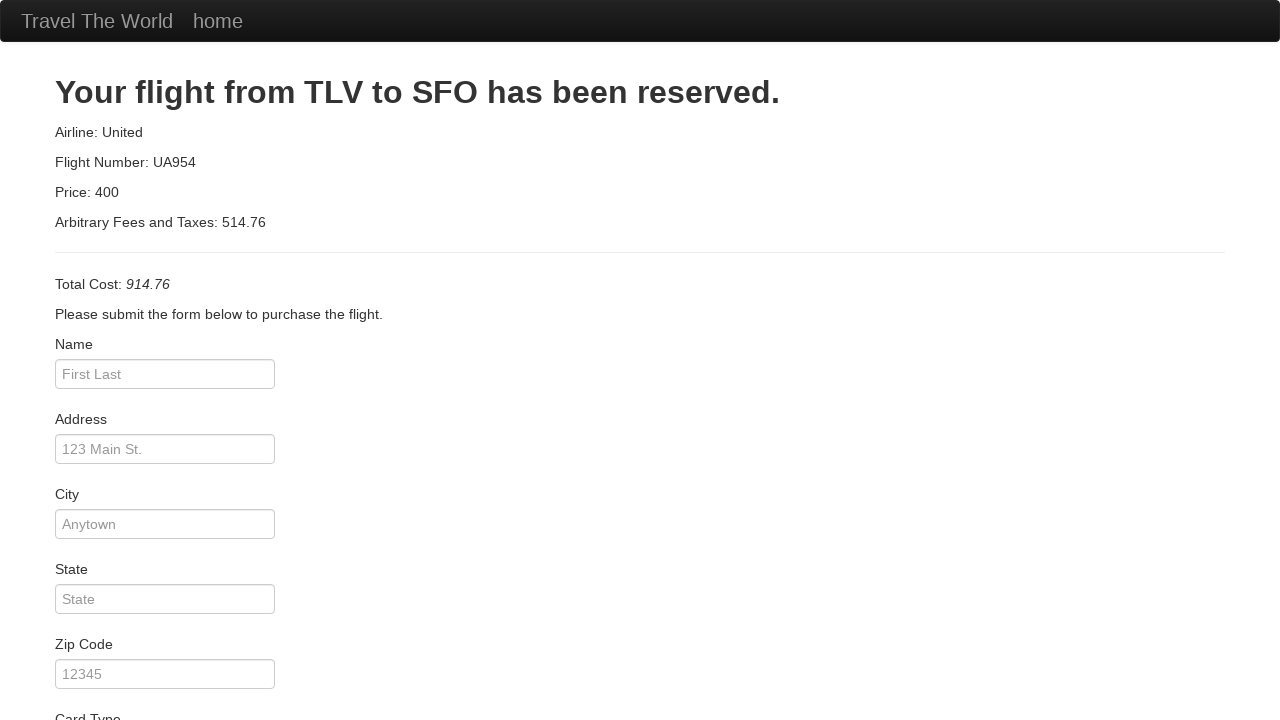

Navigated to purchase page successfully
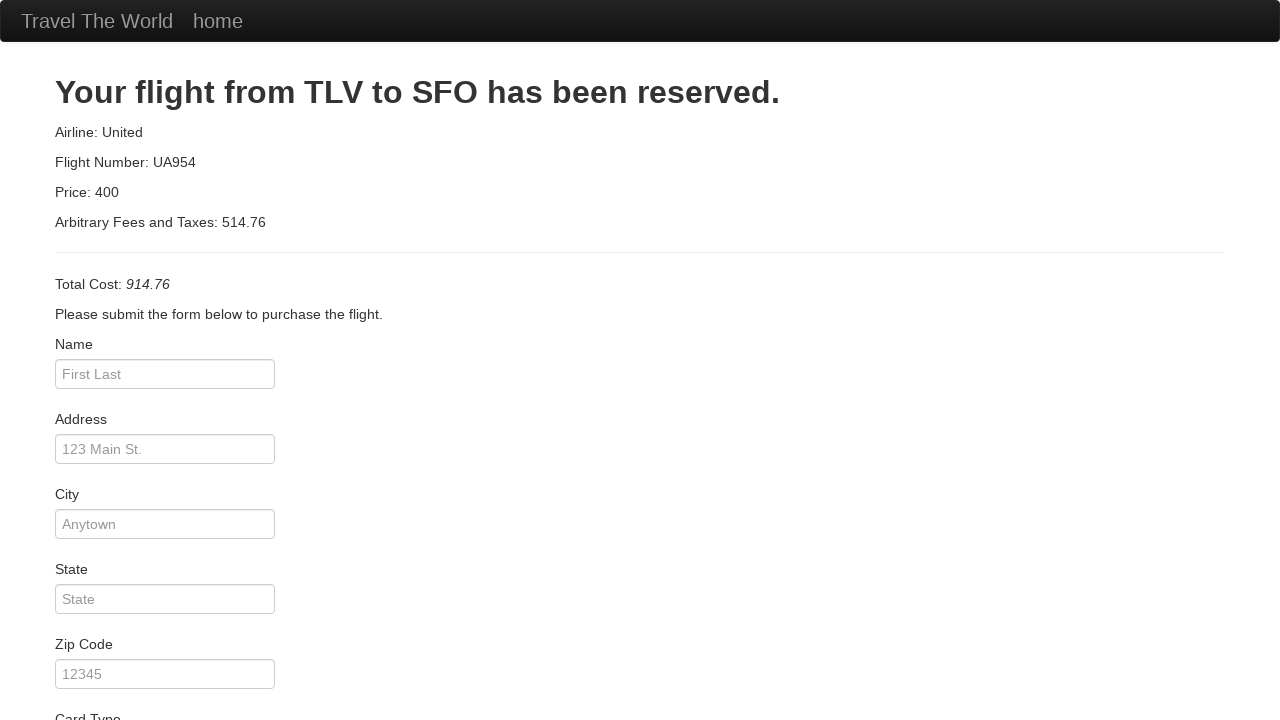

Flight Number details displayed on purchase page
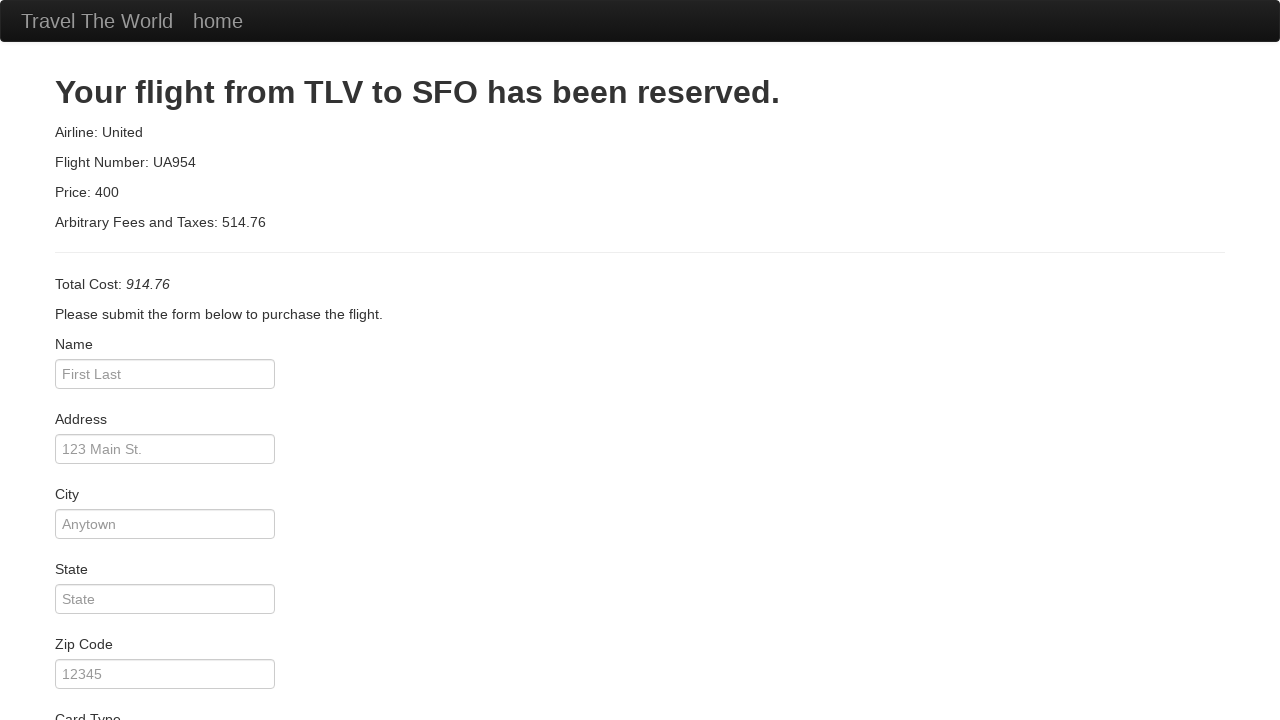

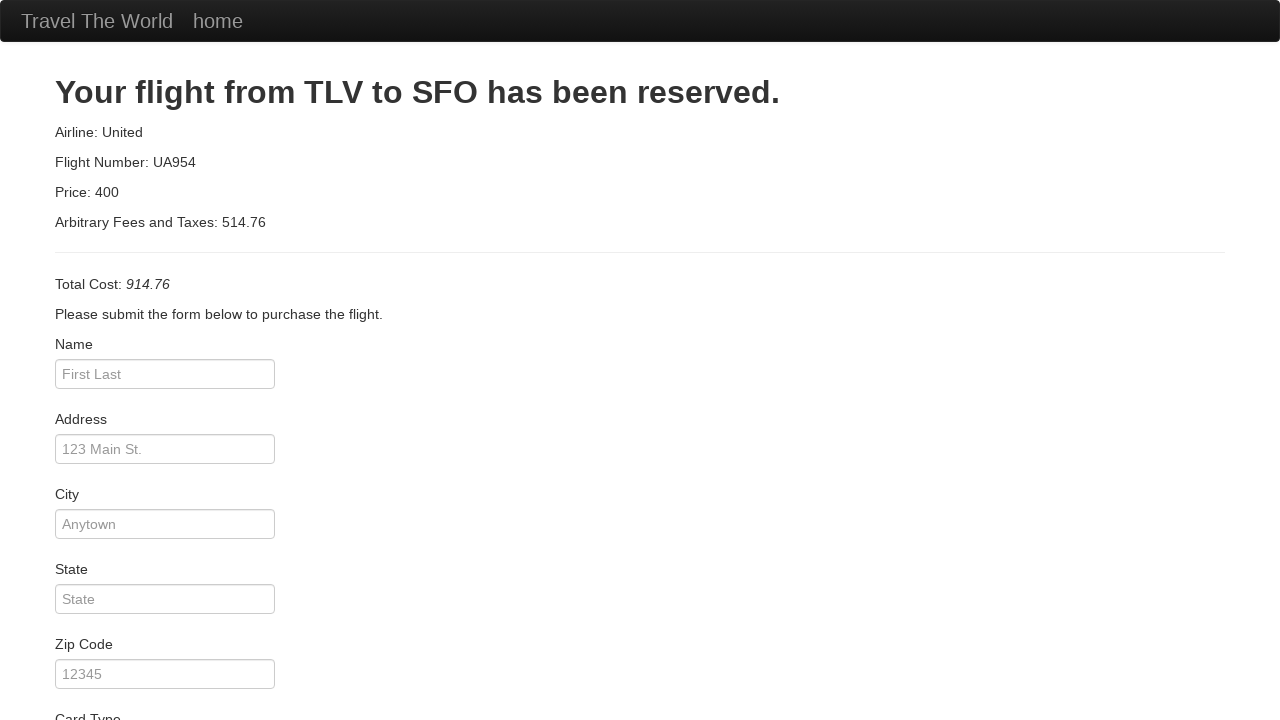